Tests a web form by filling in a text box with "Selenium" and clicking the submit button, then verifies the success message is displayed

Starting URL: https://www.selenium.dev/selenium/web/web-form.html

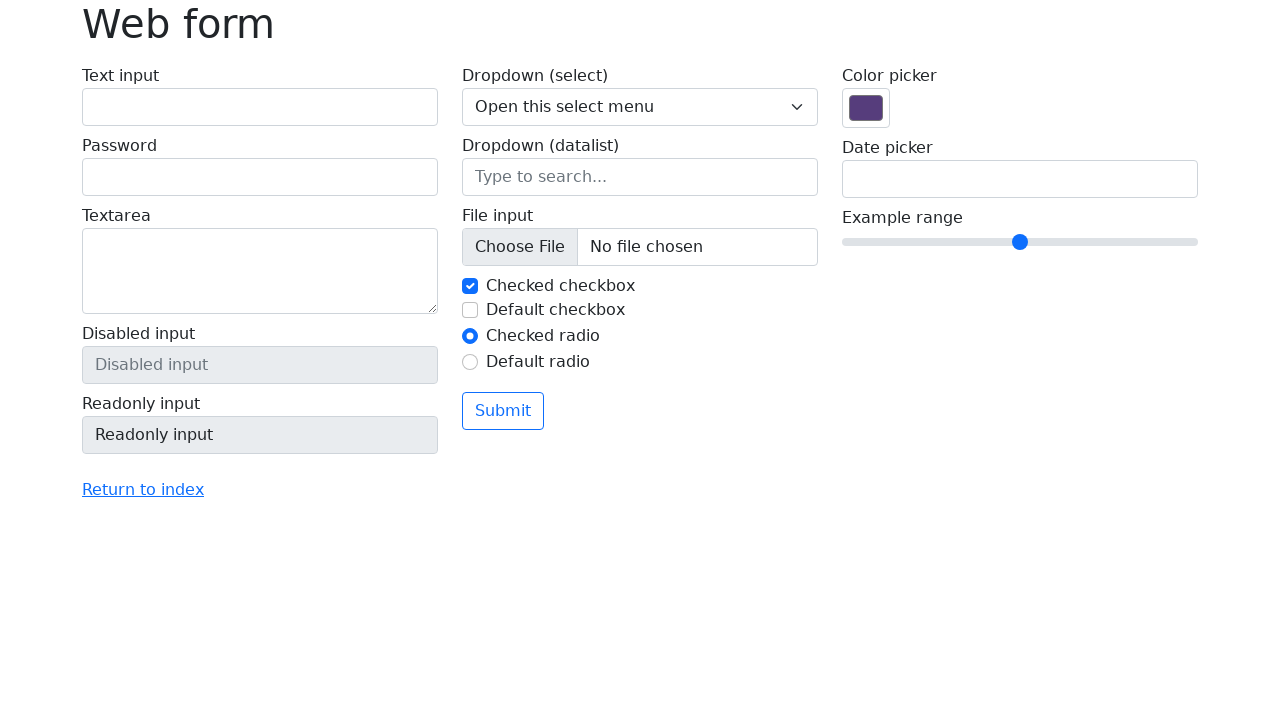

Verified page title is 'Web form'
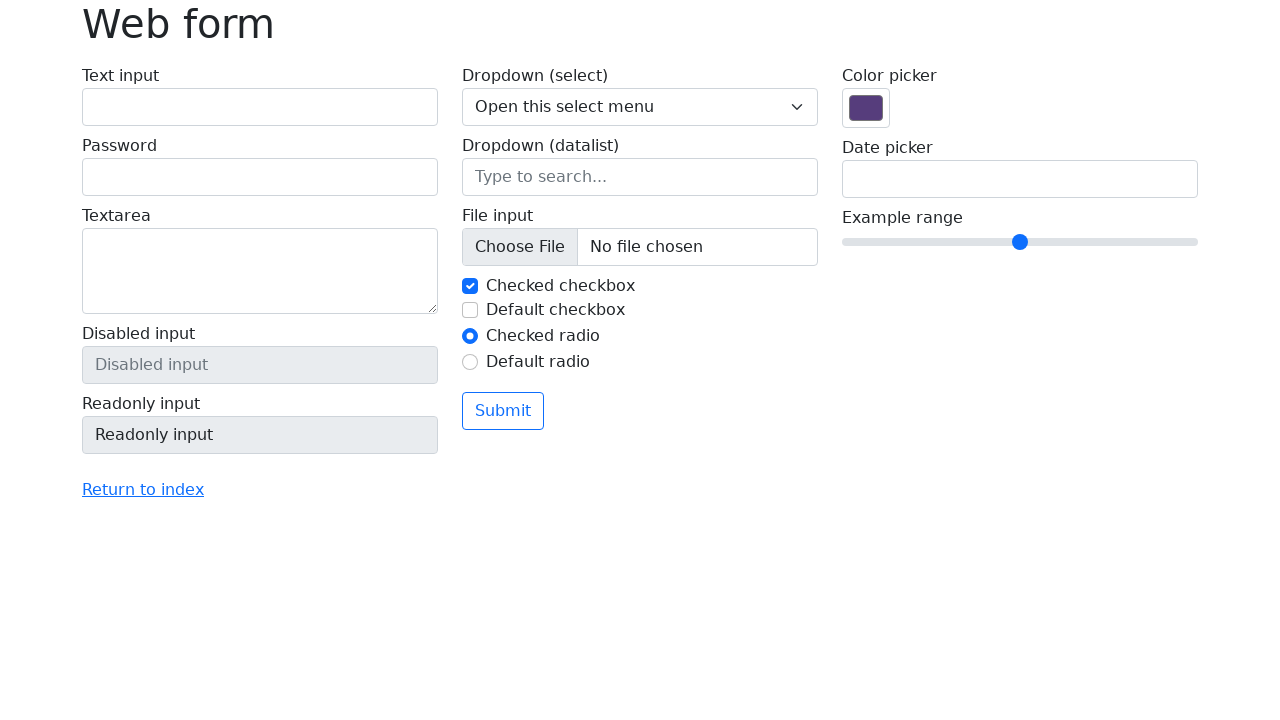

Filled text box with 'Selenium' on input[name='my-text']
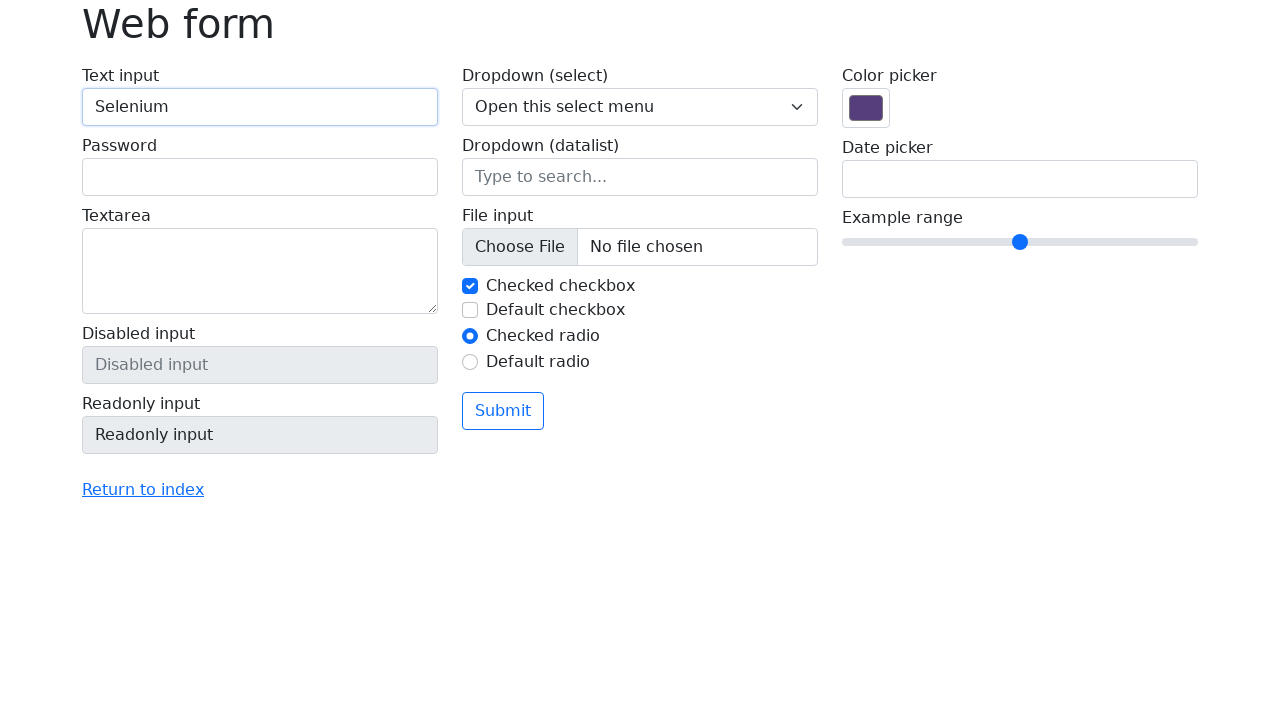

Clicked the submit button at (503, 411) on button
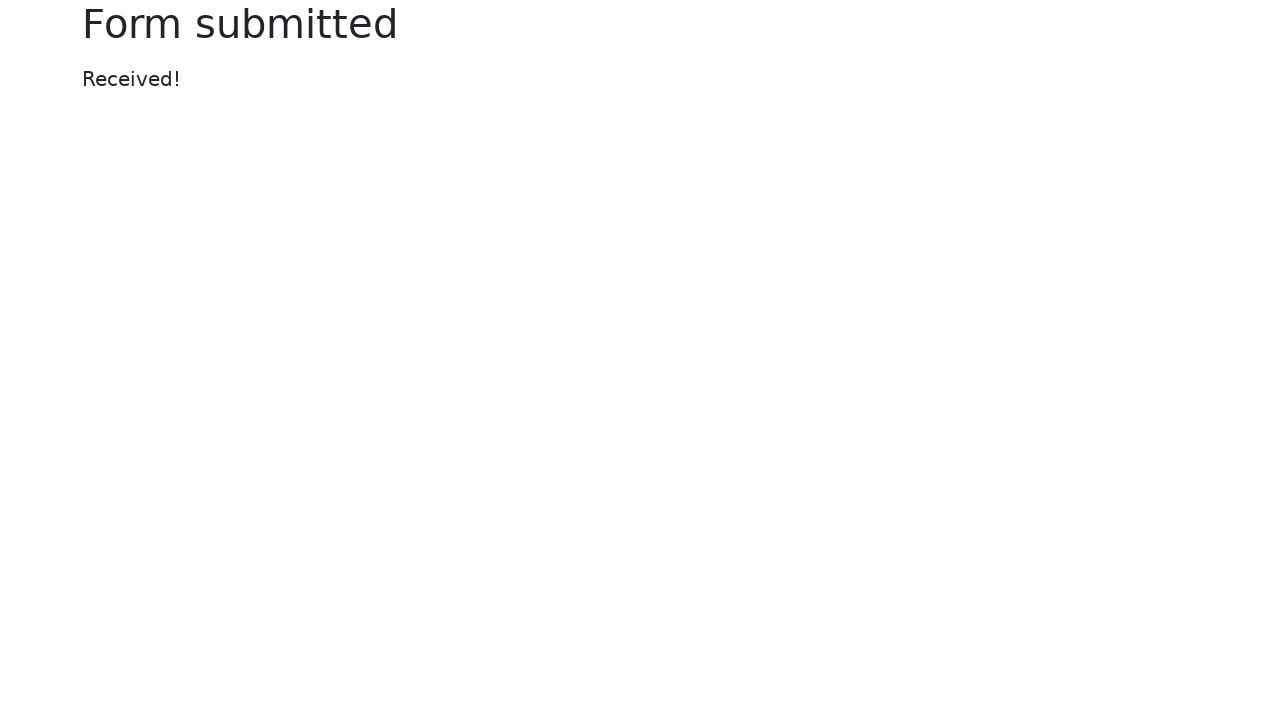

Success message element appeared
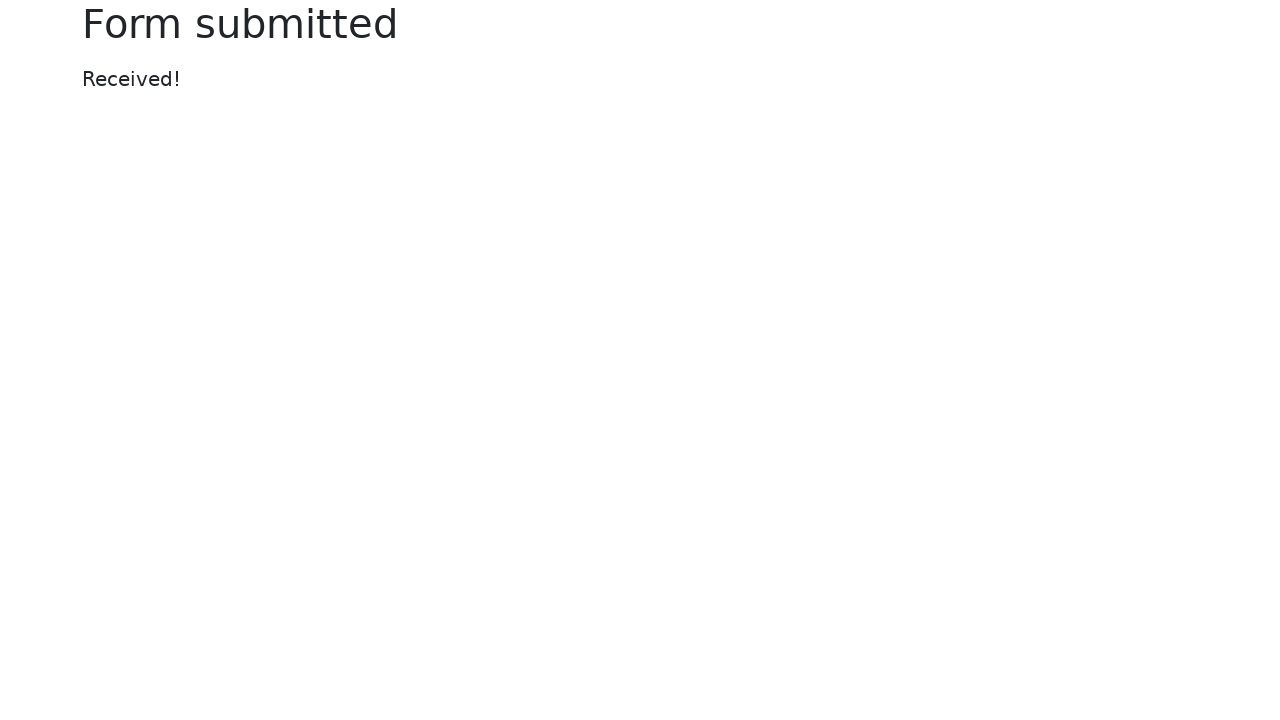

Verified success message displays 'Received!'
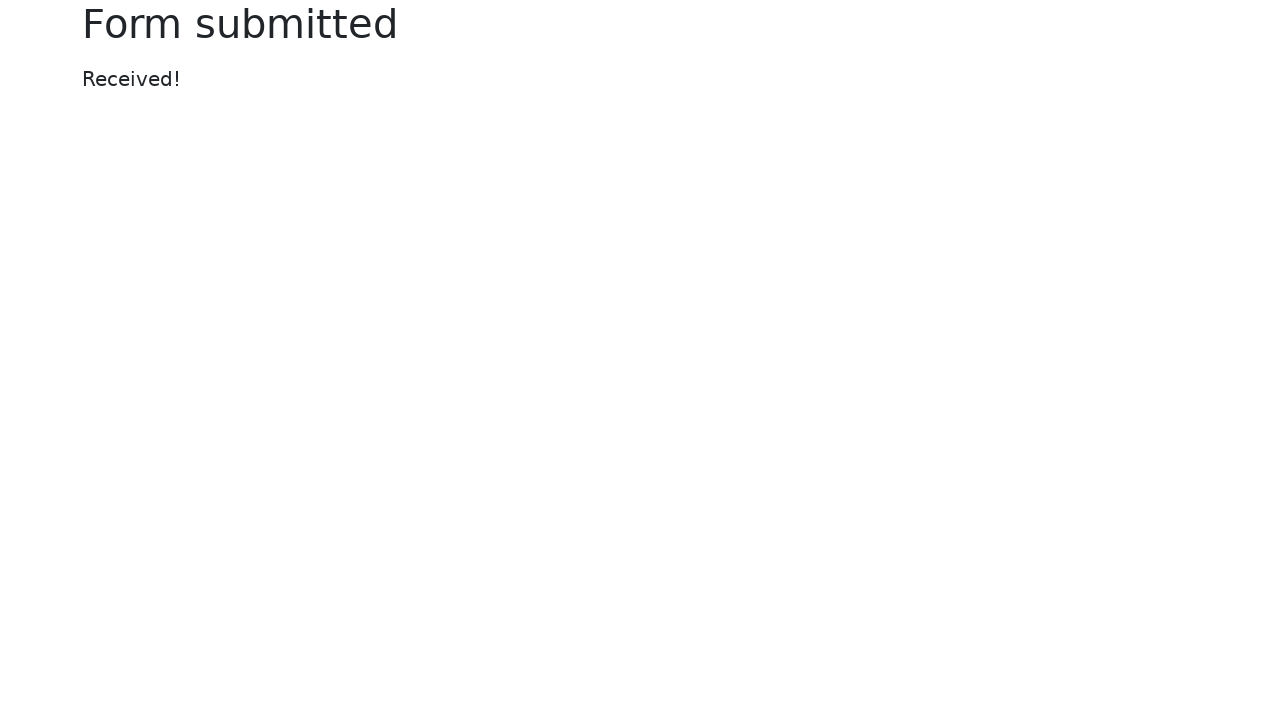

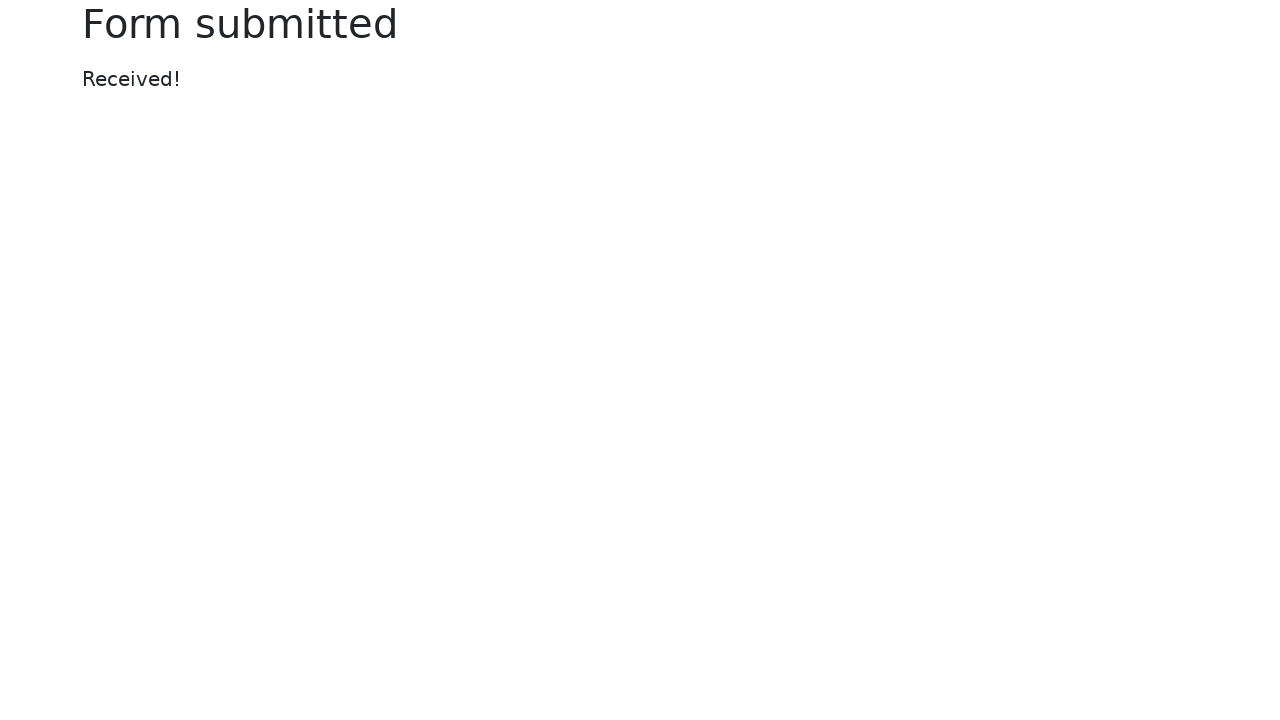